Tests a calculator application by performing arithmetic operations: entering 42, adding 5, clicking equals, then multiplying by 22 and clicking equals again.

Starting URL: http://jeremydomasian.github.io/supercalc_v1-4/SuperCalc-v1.html

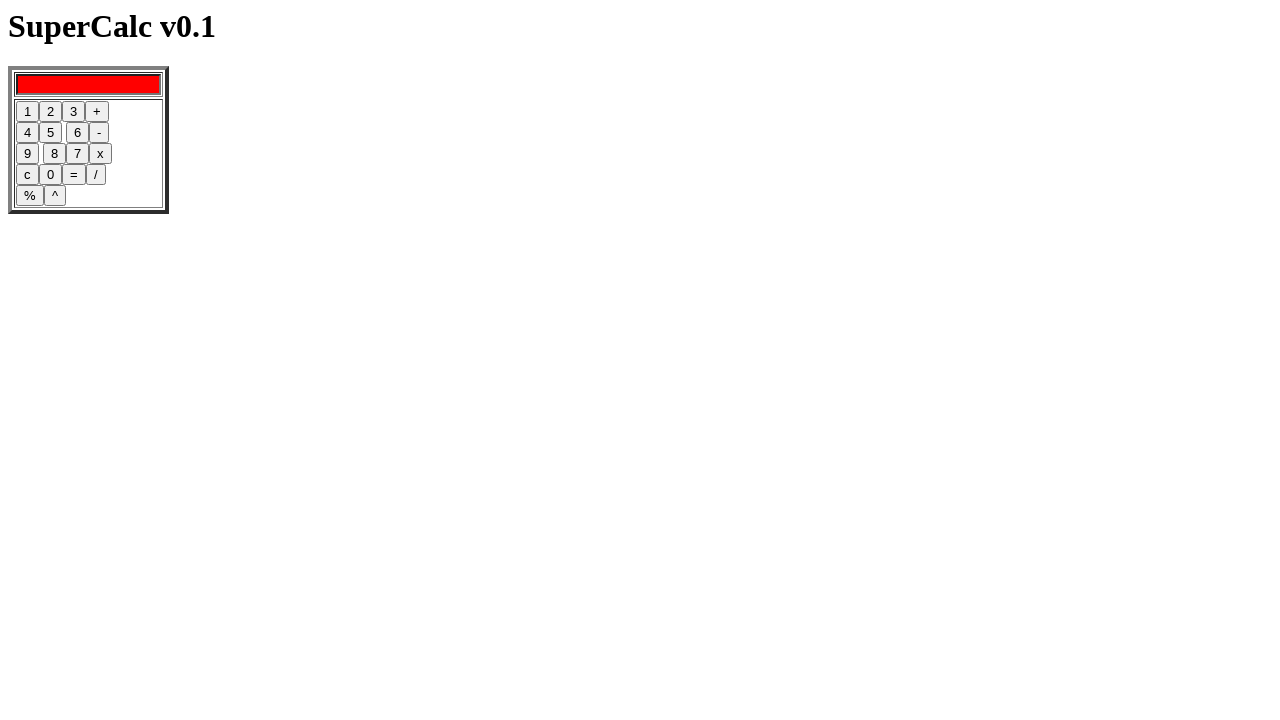

Navigated to SuperCalc calculator application
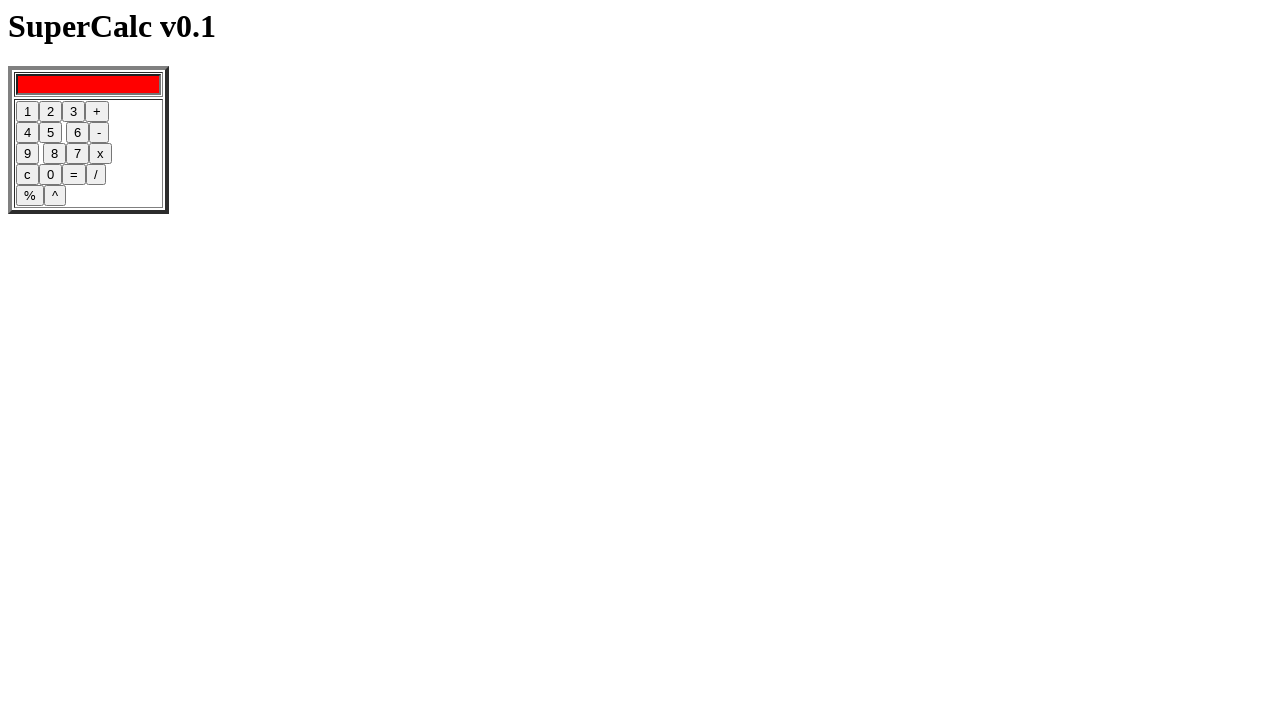

Clicked button 4 at (28, 133) on input[name='four']
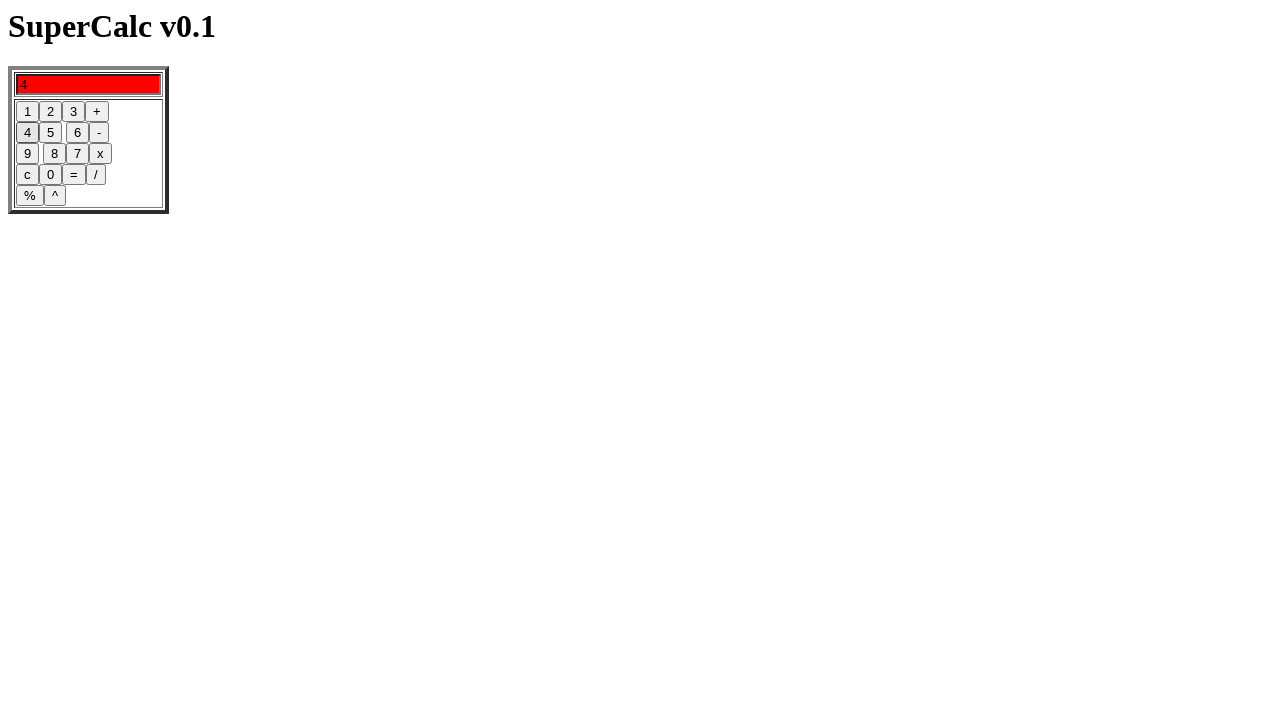

Clicked button 2, forming number 42 at (50, 112) on input[name='two']
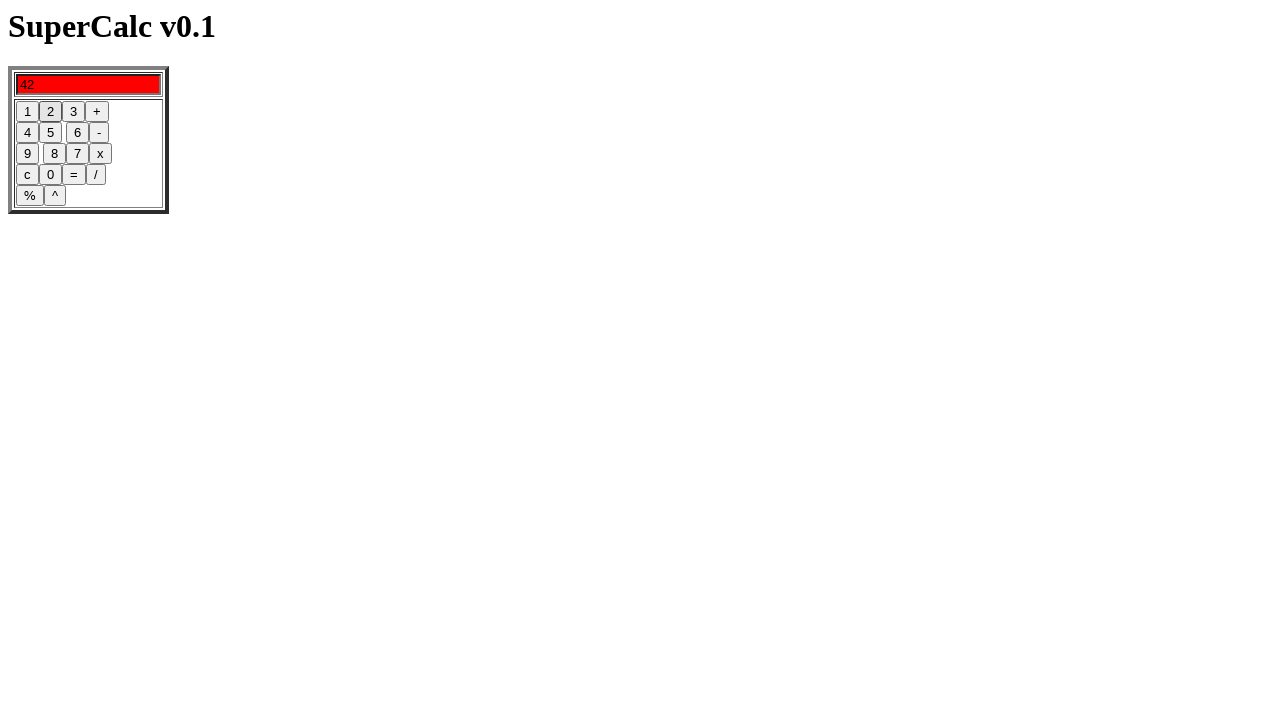

Clicked plus operator at (97, 112) on input[name='plus']
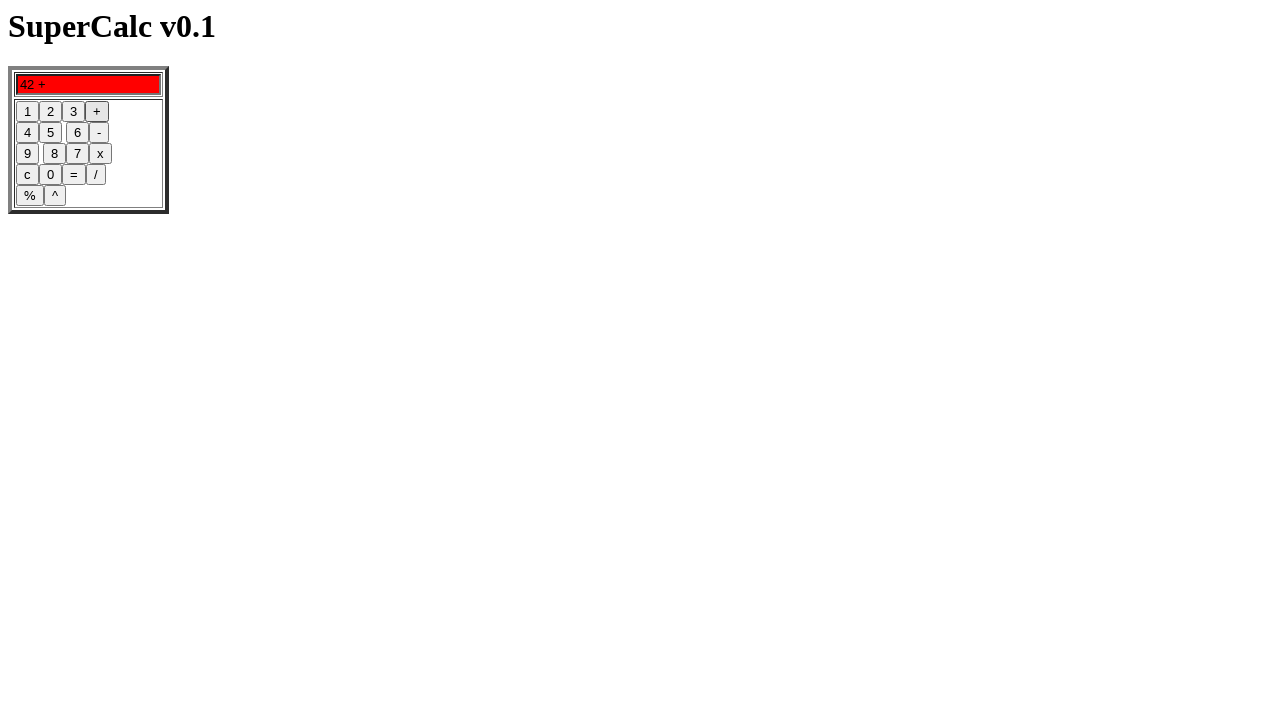

Clicked button 5 at (50, 133) on input[name='five']
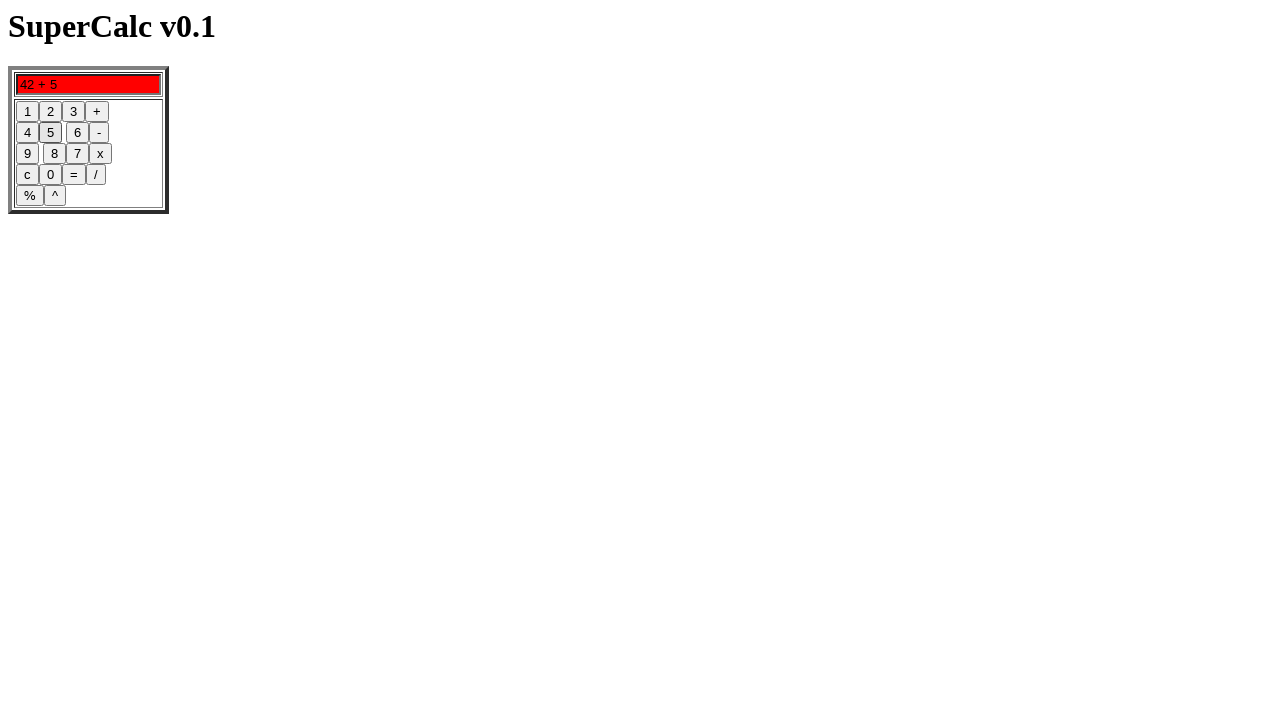

Clicked equals button, calculated 42 + 5 = 47 at (74, 175) on input[name='DoIt']
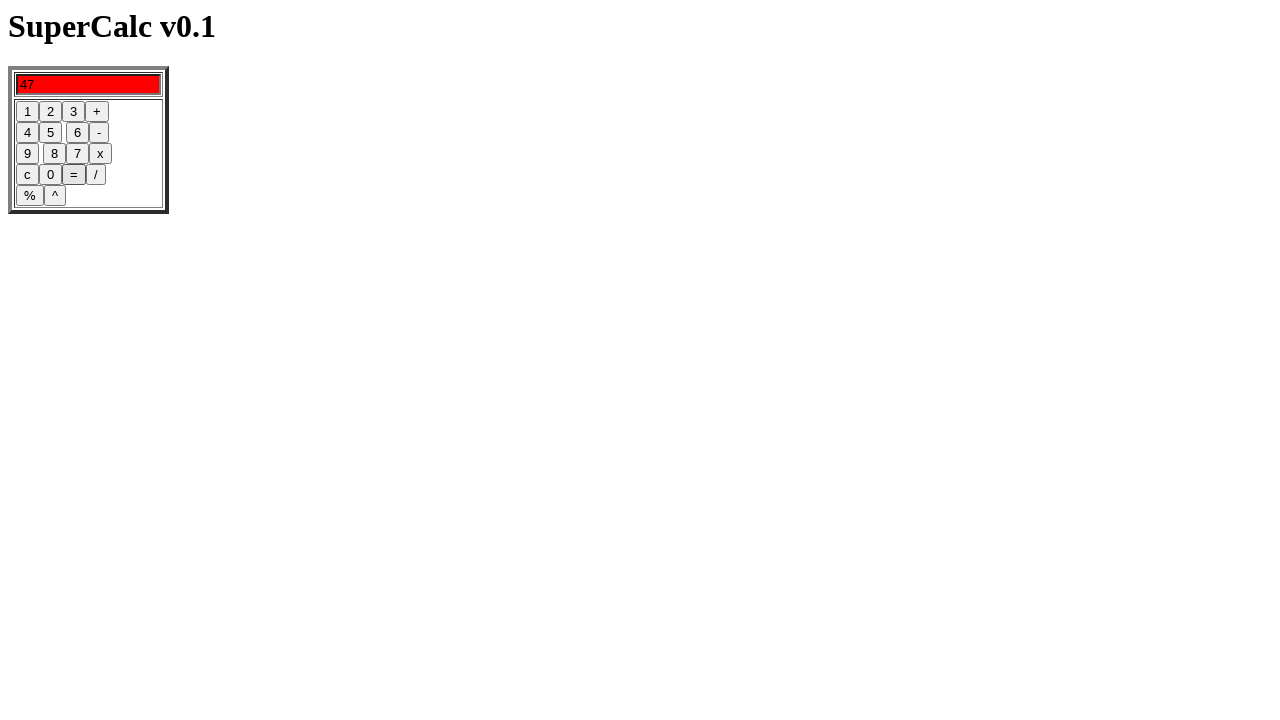

Clicked multiply operator at (100, 154) on input[name='times']
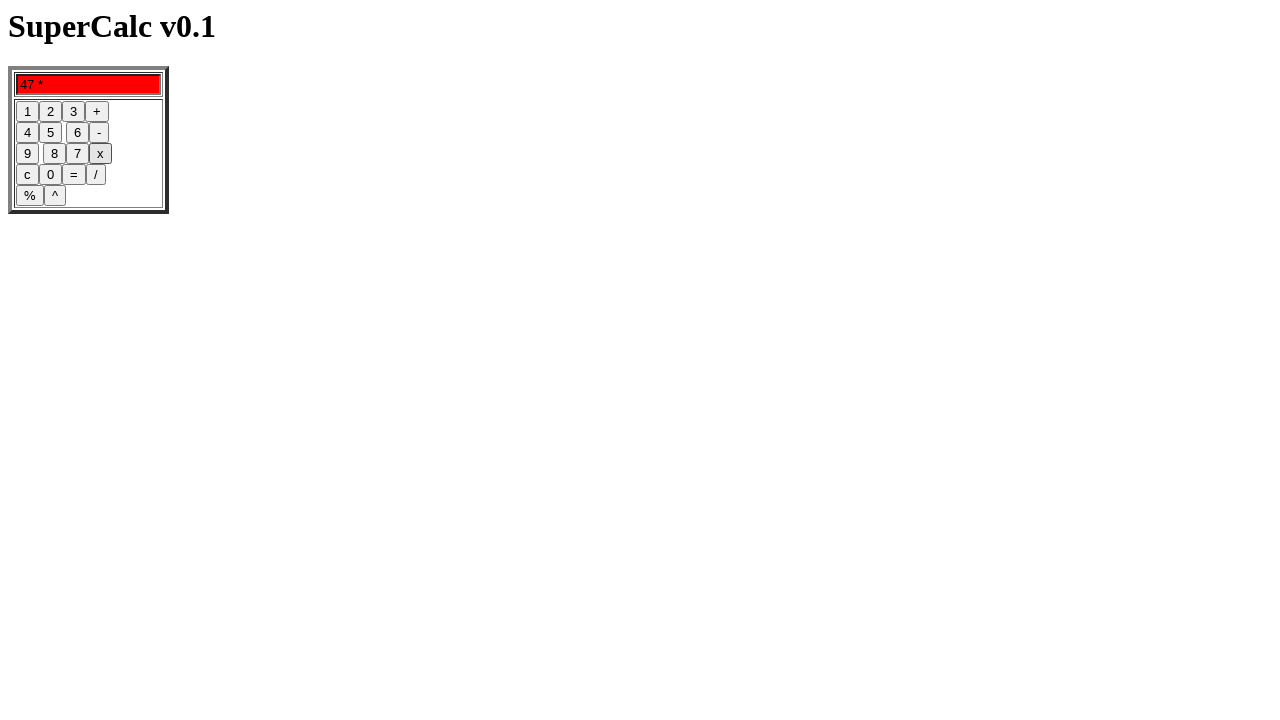

Clicked button 2 at (50, 112) on input[name='two']
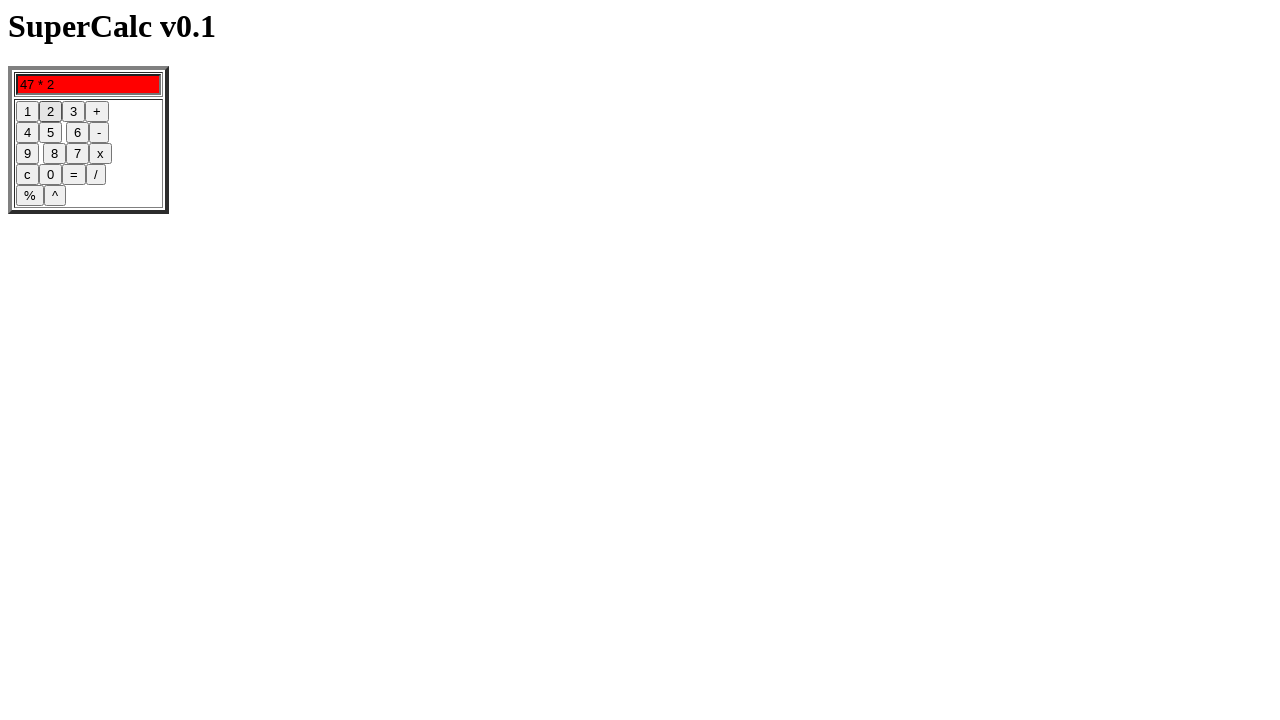

Clicked button 2, forming number 22 at (50, 112) on input[name='two']
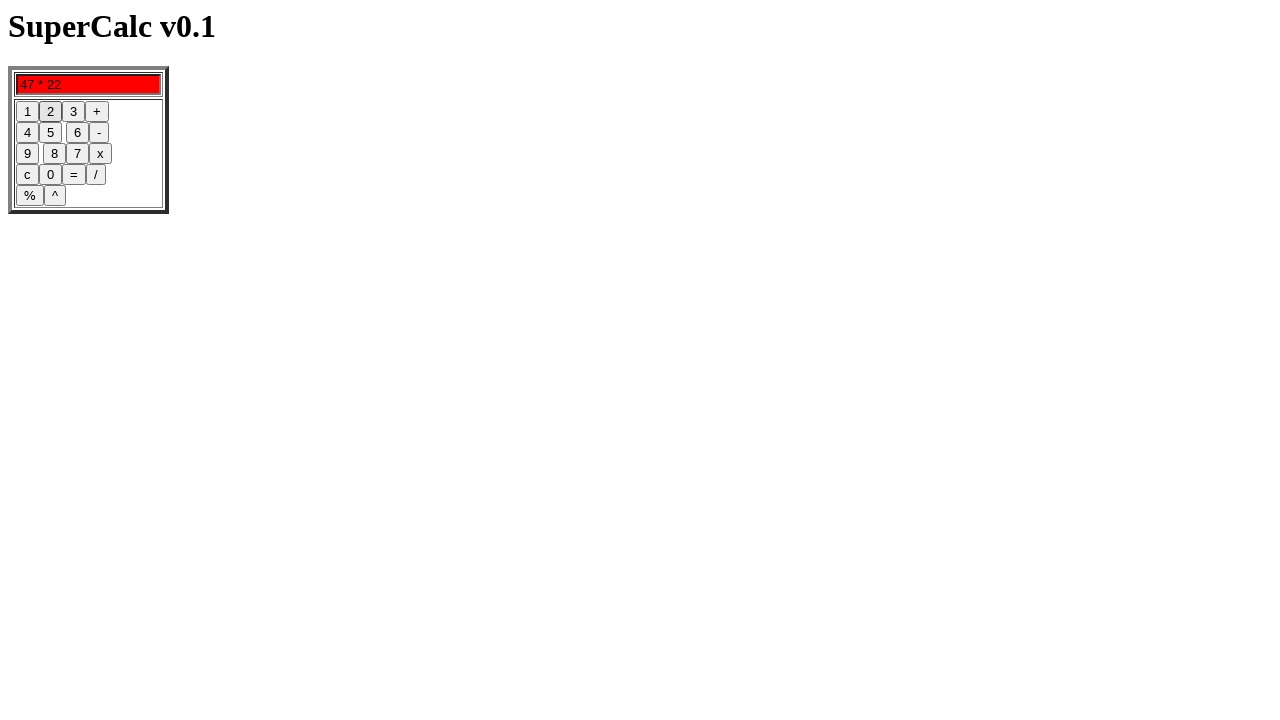

Clicked equals button, calculated 47 × 22 = 1034 at (74, 175) on input[name='DoIt']
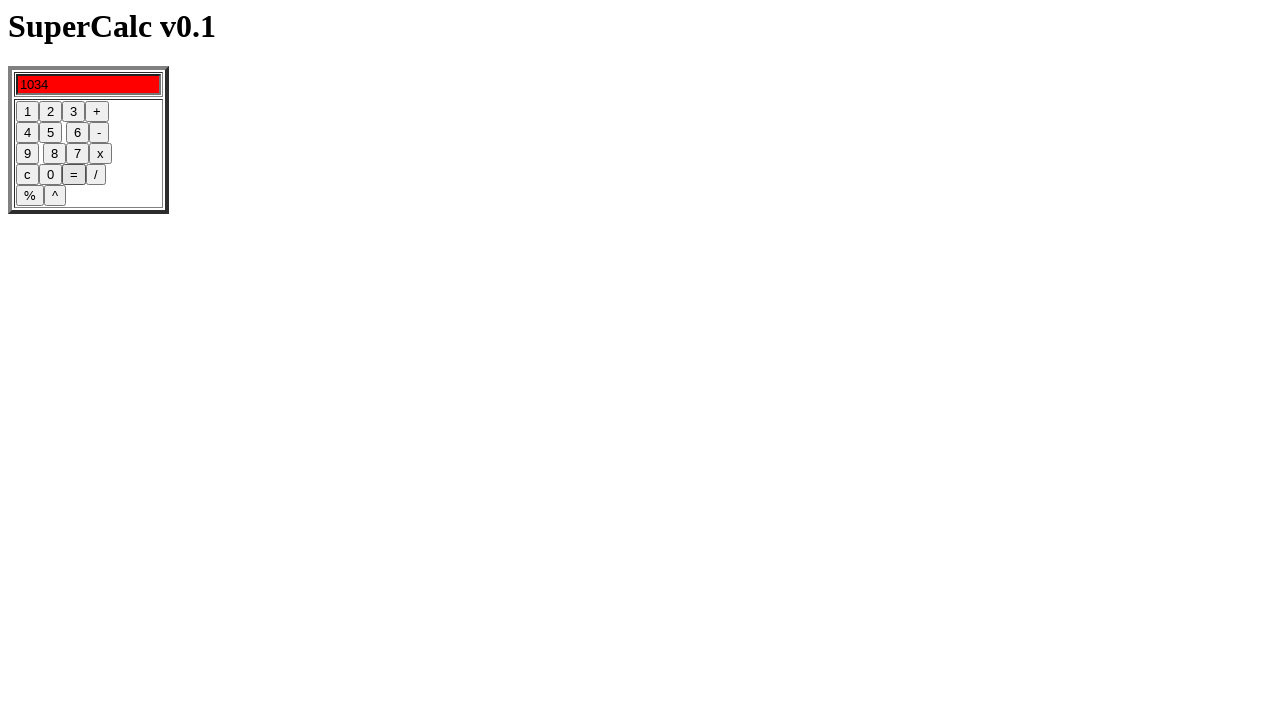

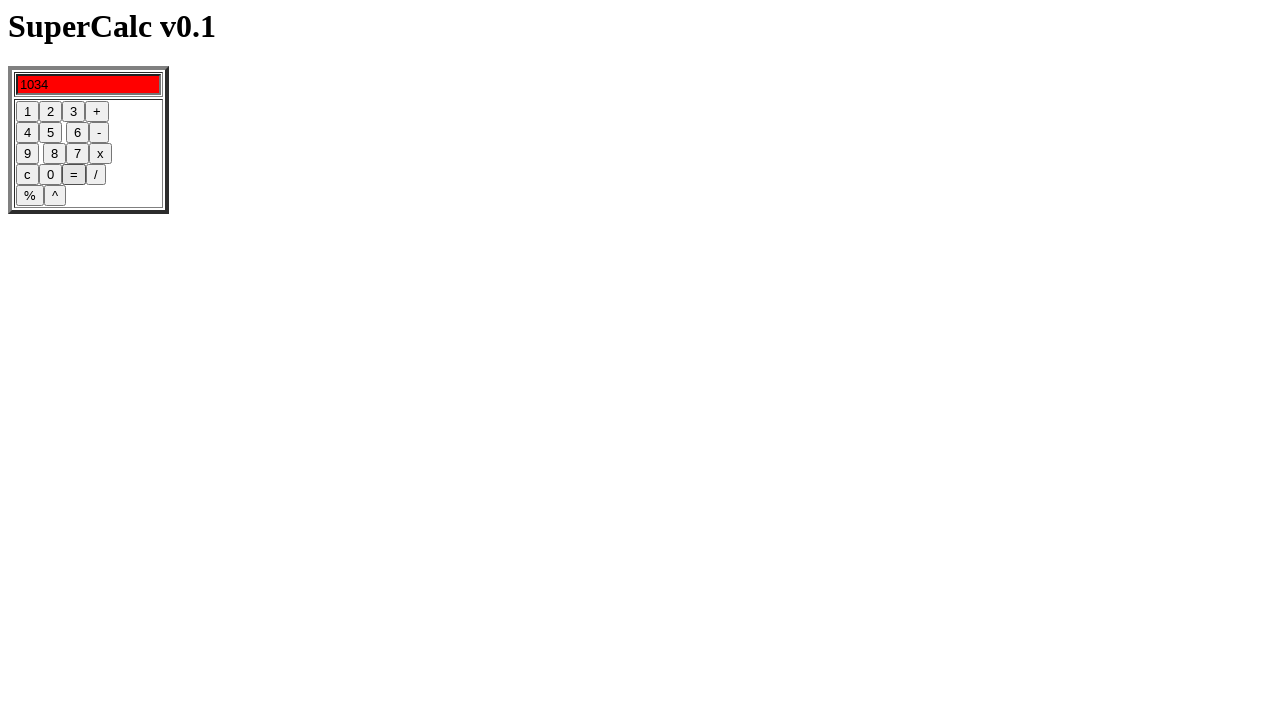